Navigates to a drag and drop demo page and simulates pressing the DOWN arrow key using keyboard input

Starting URL: https://demo.guru99.com/test/drag_drop.html

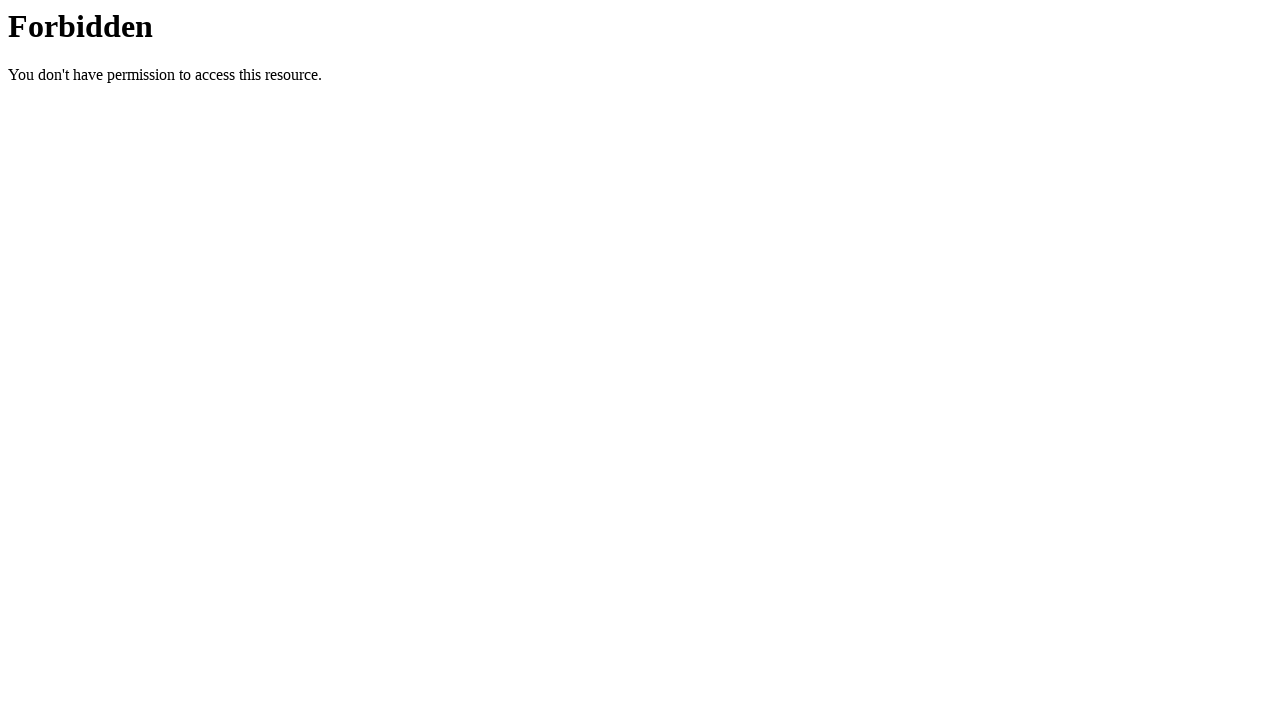

Navigated to drag and drop demo page
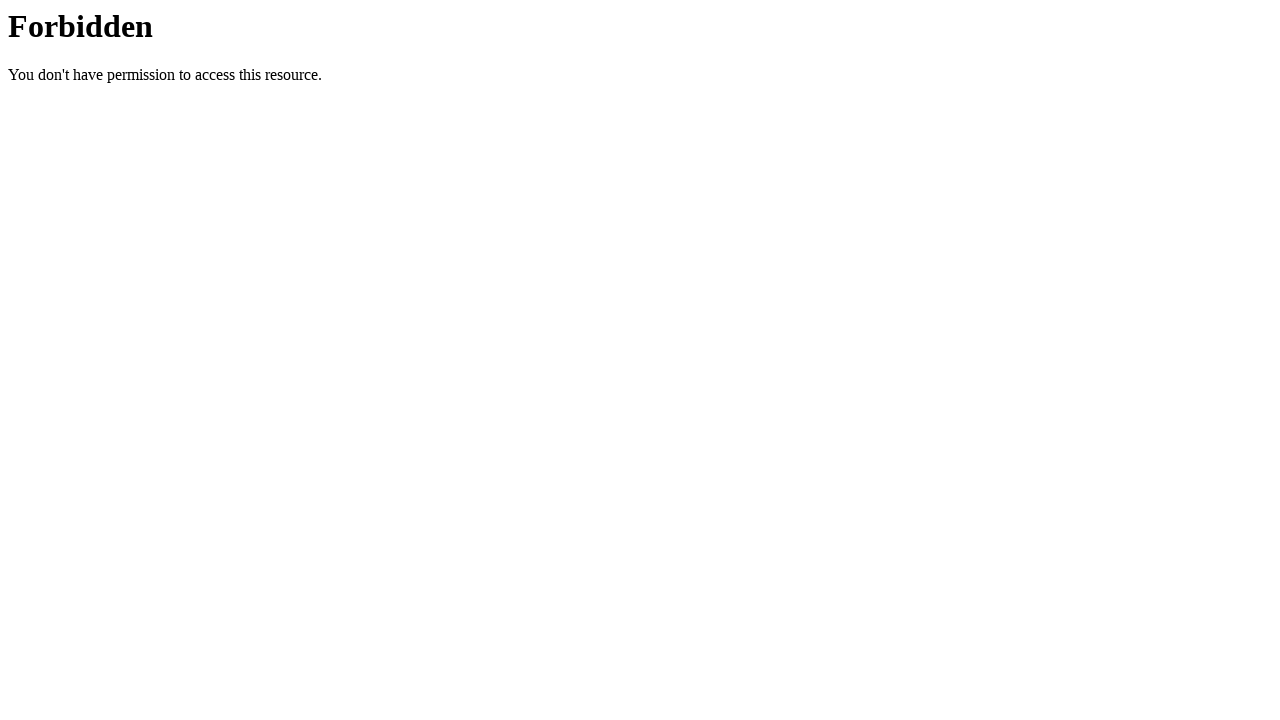

Set viewport size to 1920x1080
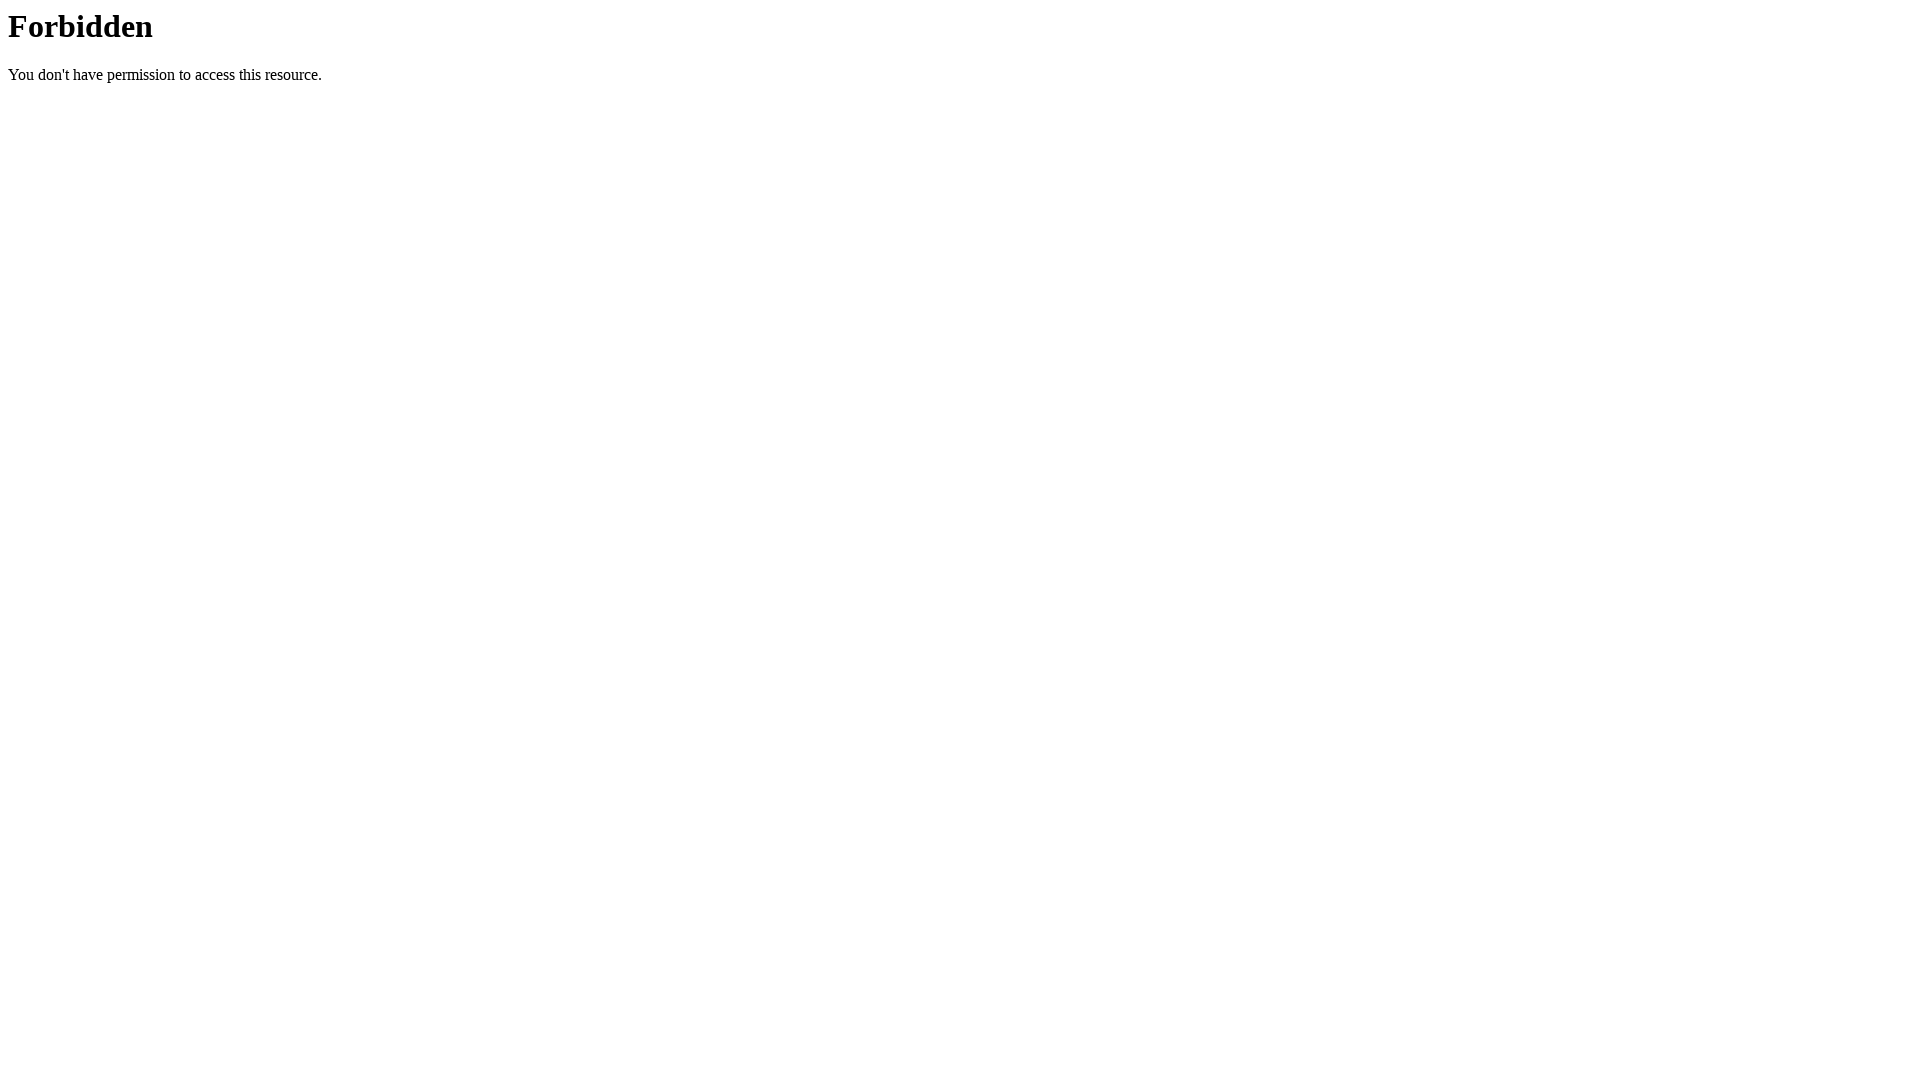

Page loaded (domcontentloaded event fired)
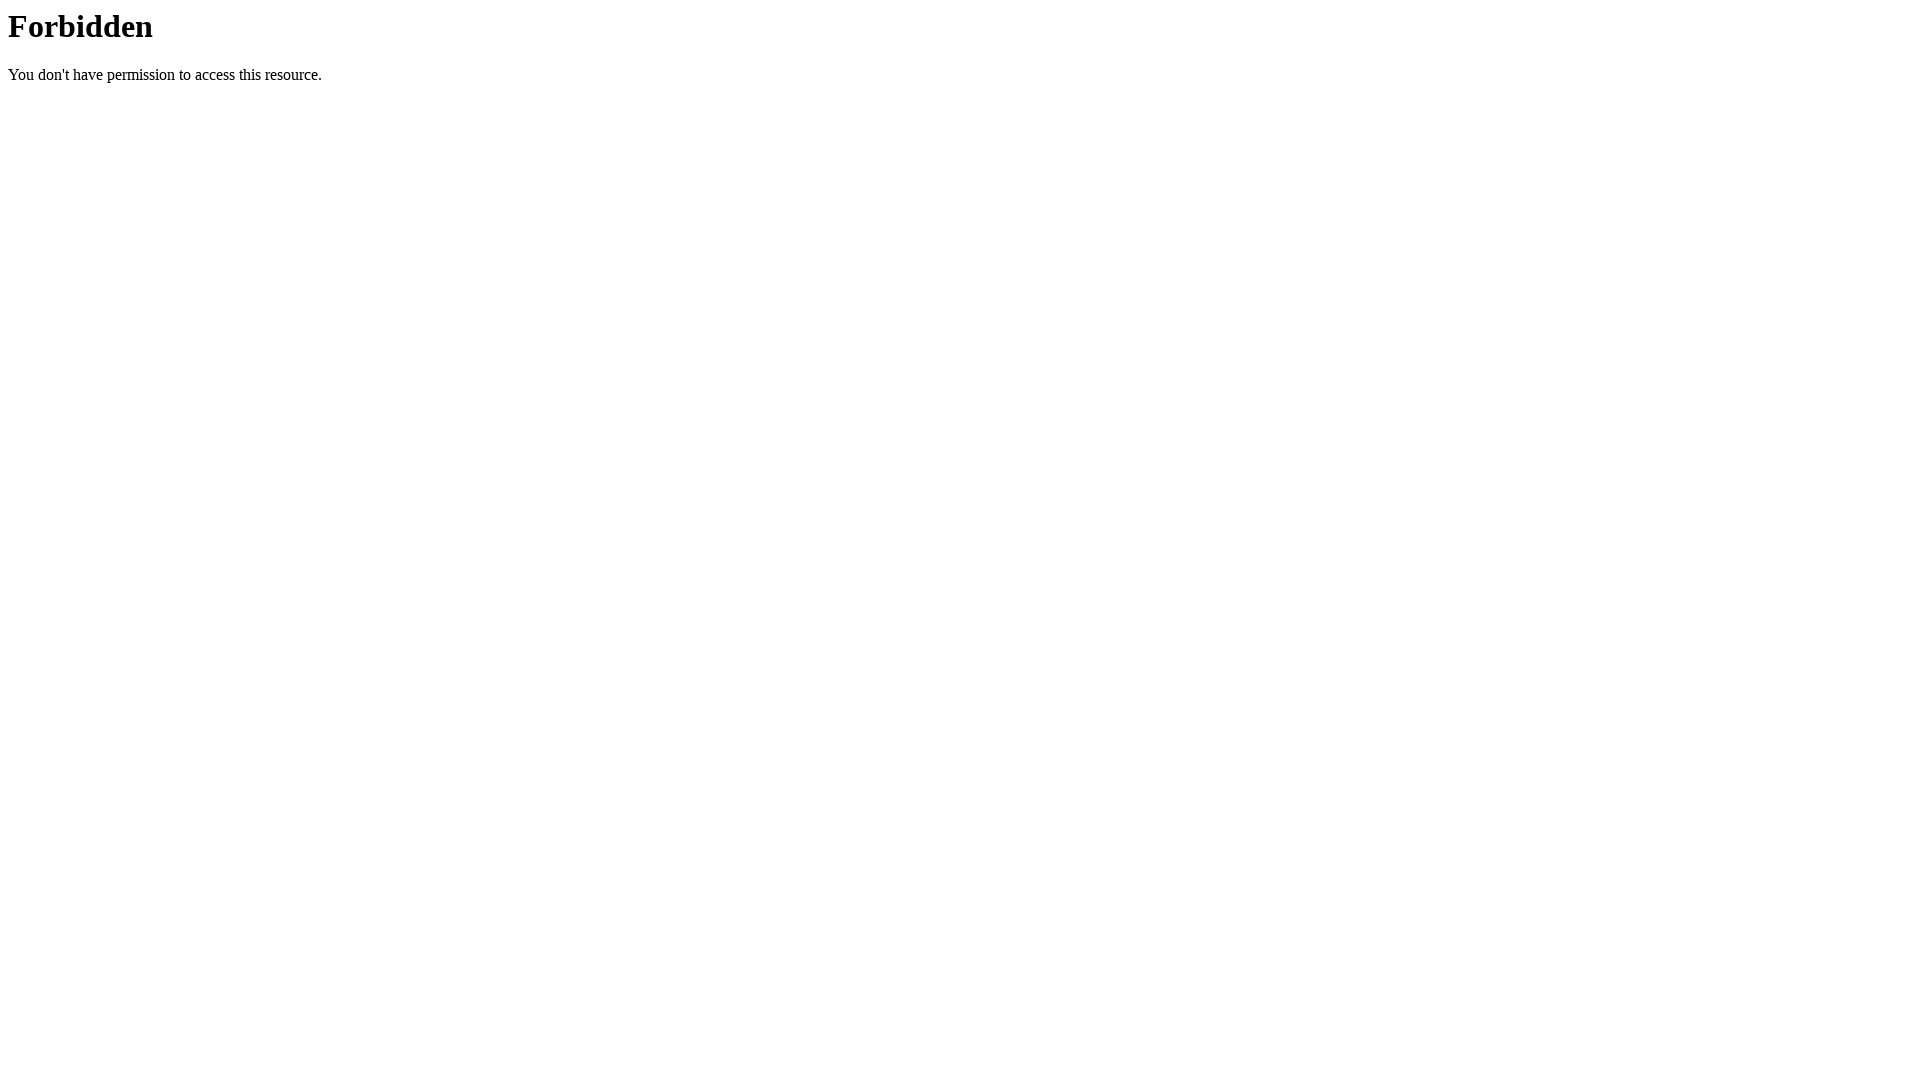

Pressed DOWN arrow key using keyboard input
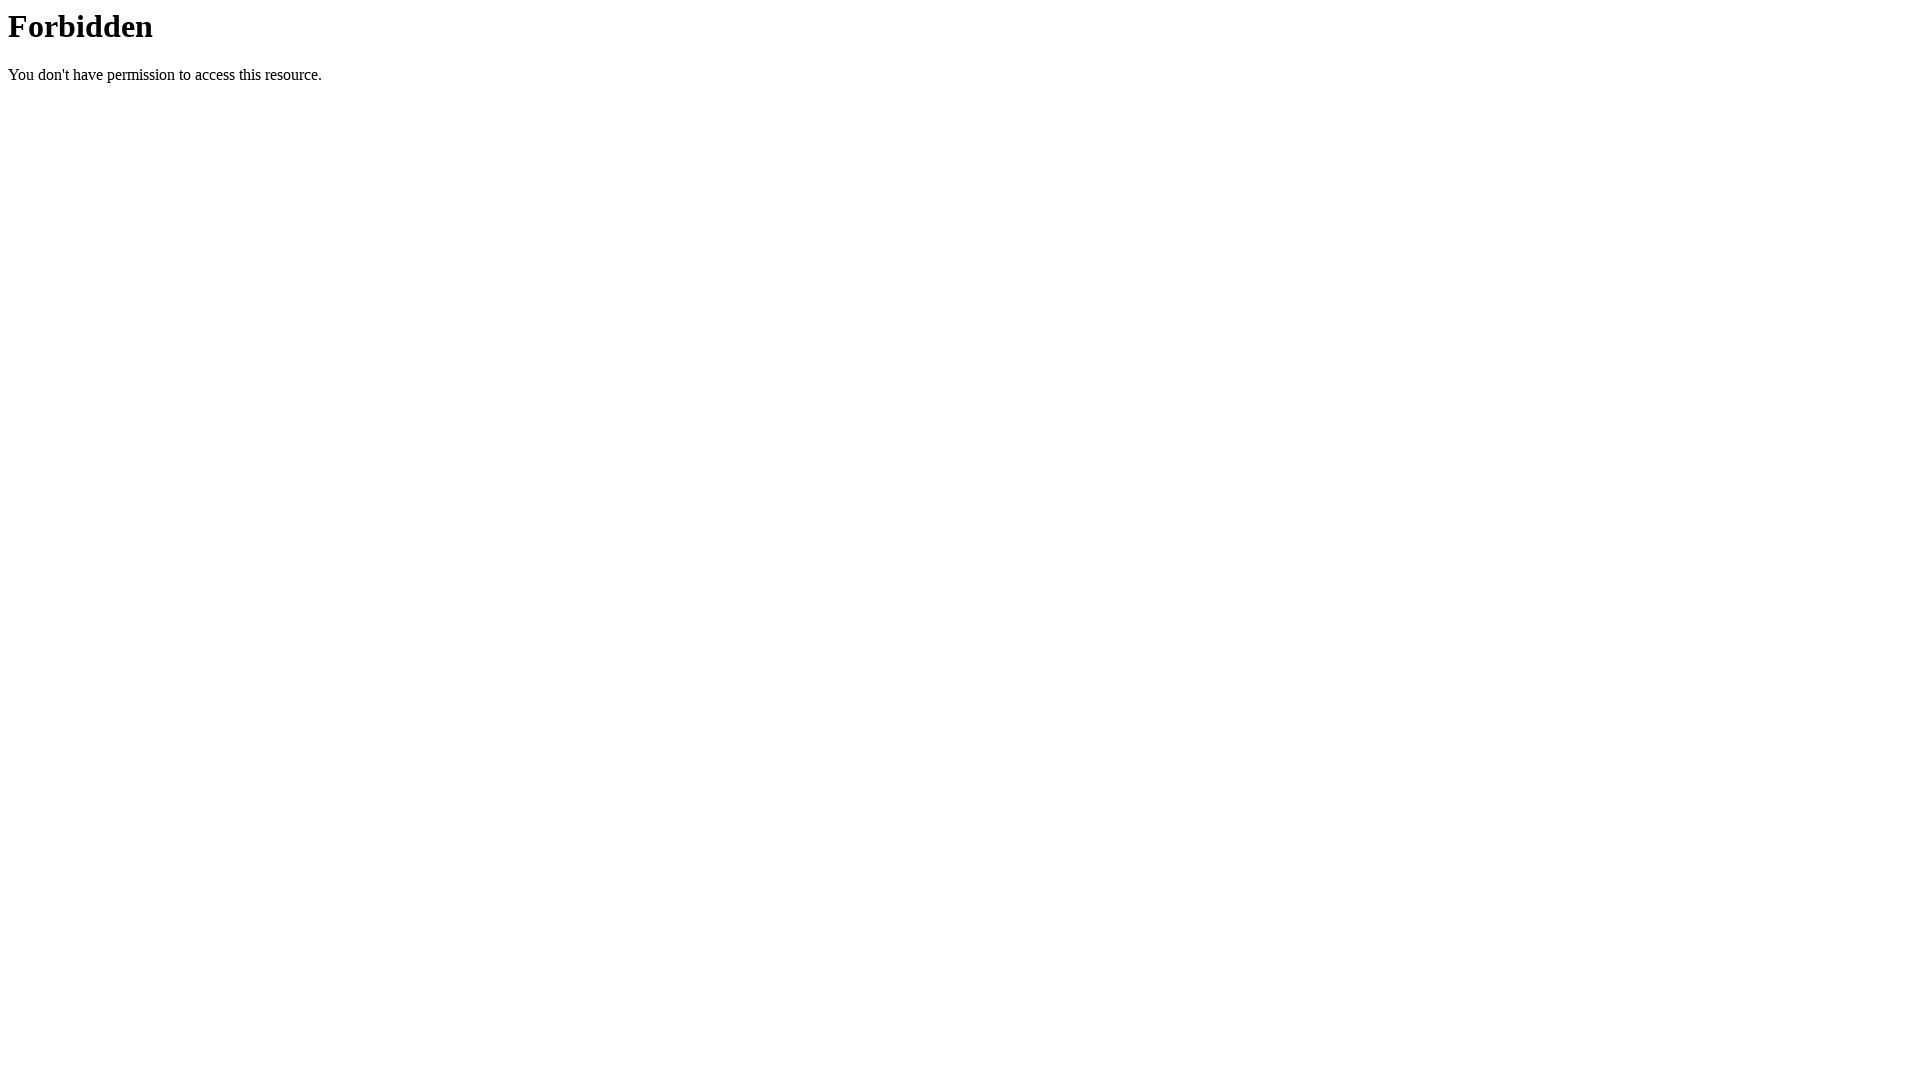

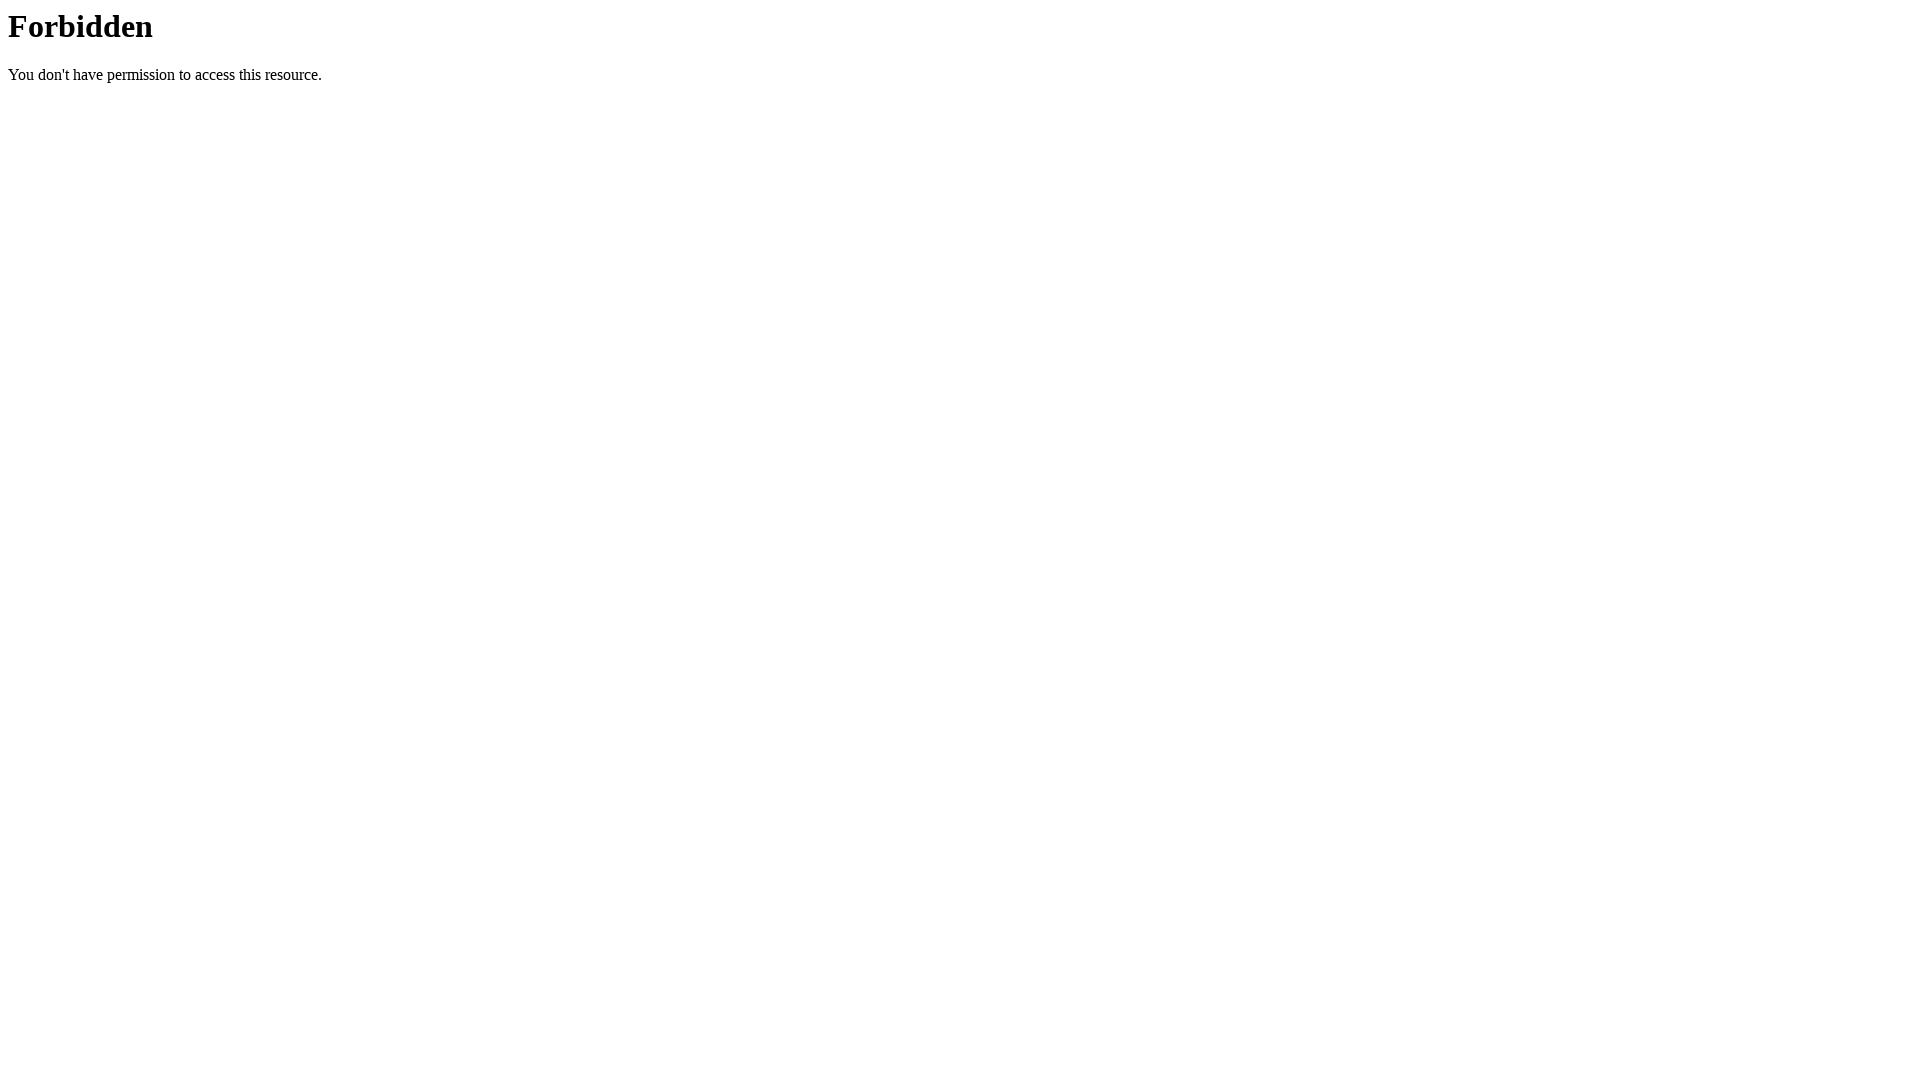